Tests valid login with demo credentials and then logs out

Starting URL: https://katalon-demo-cura.herokuapp.com/profile.php#login

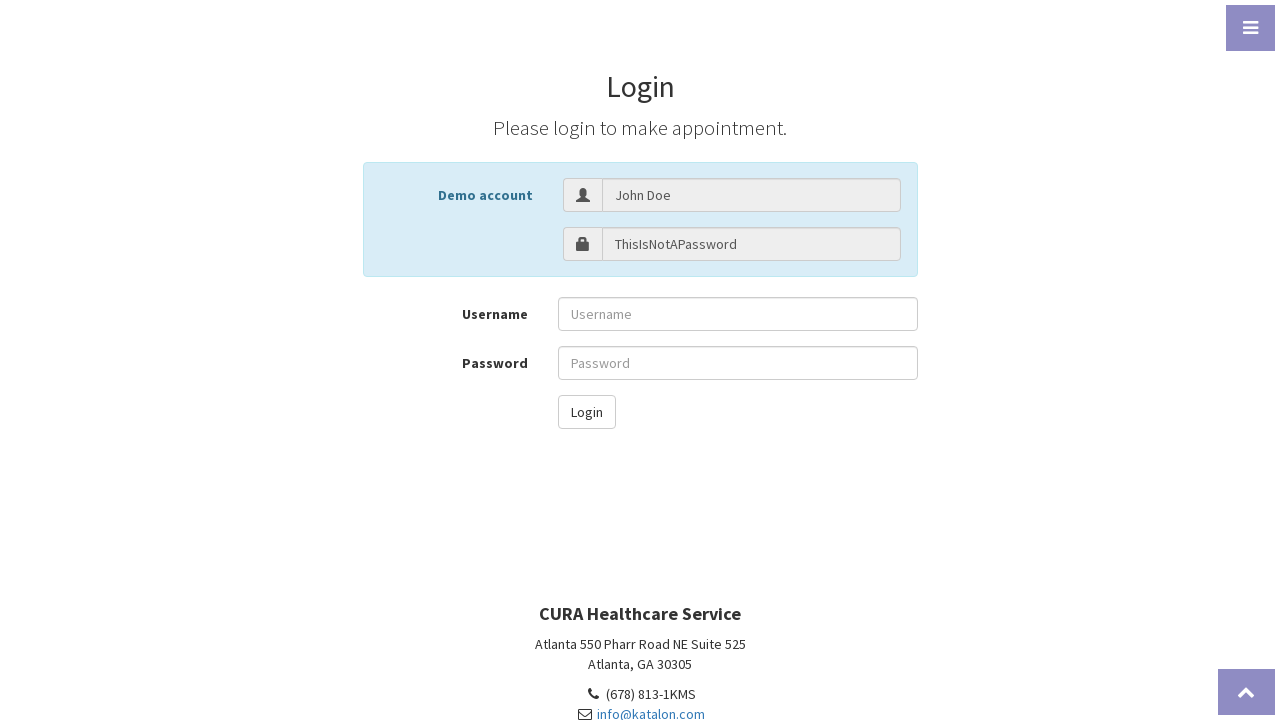

Filled username field with 'John Doe' on #txt-username
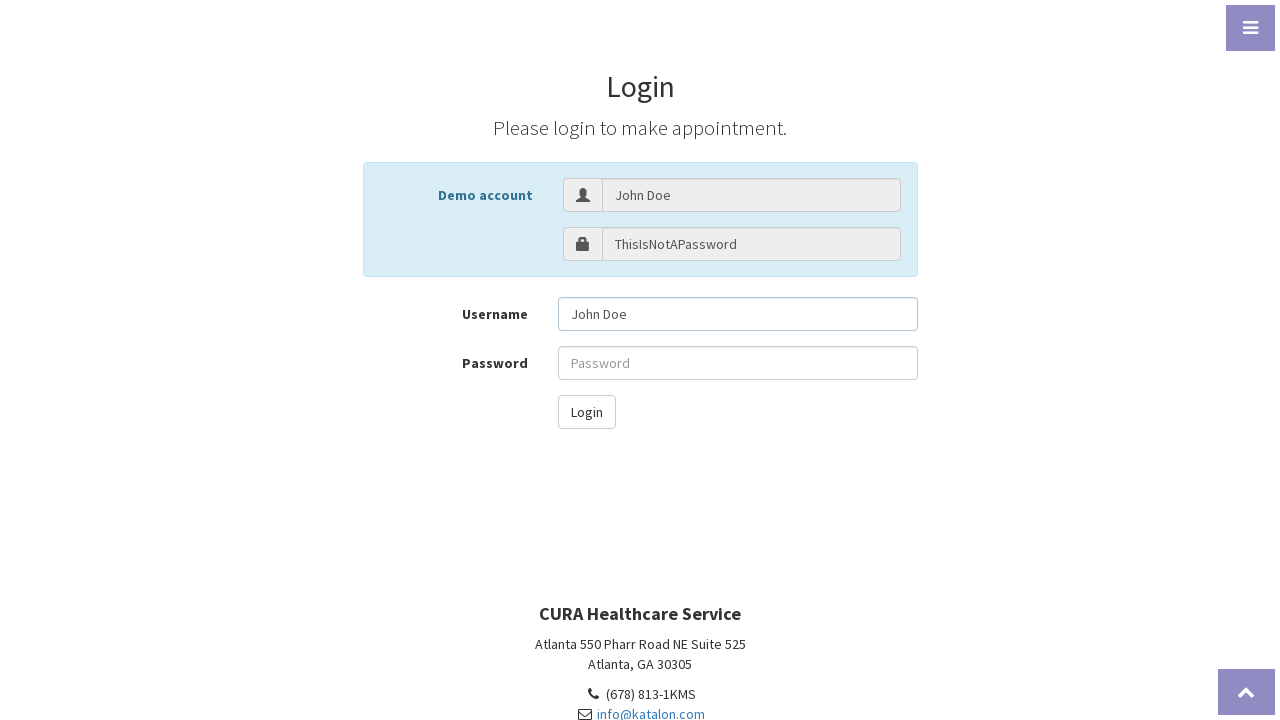

Filled password field with 'ThisIsNotAPassword' on #txt-password
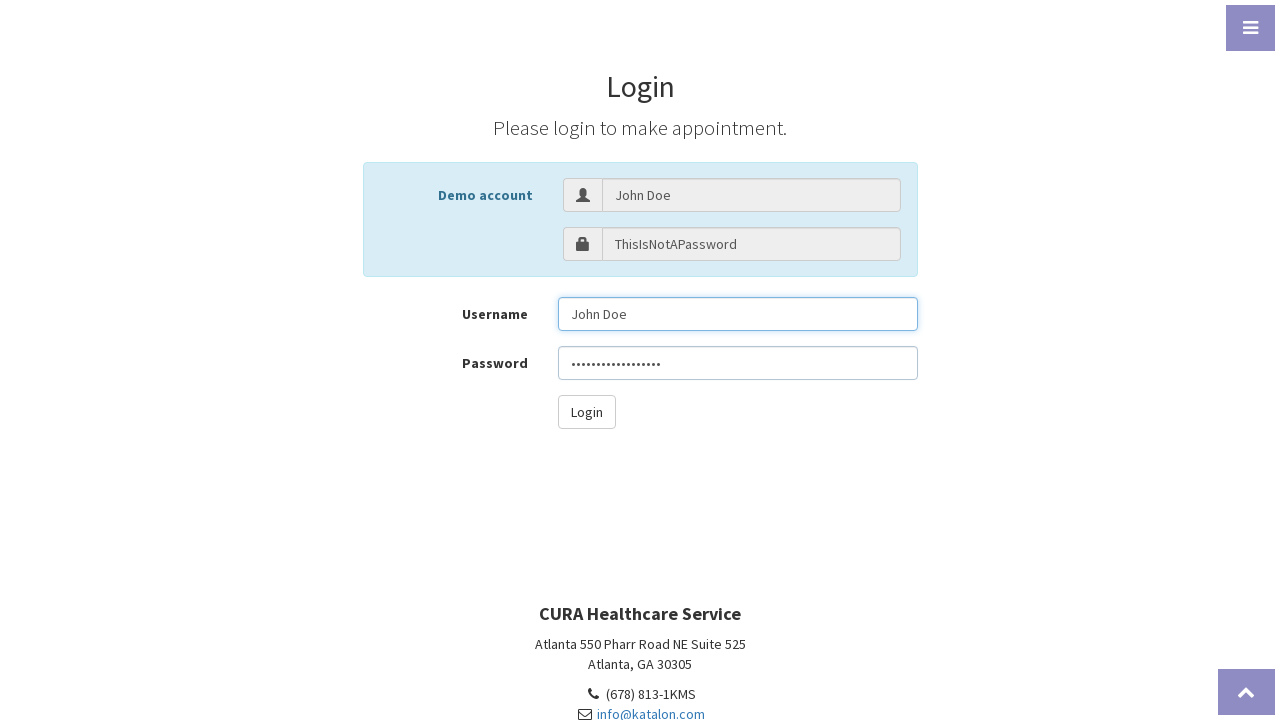

Clicked login button at (586, 412) on #btn-login
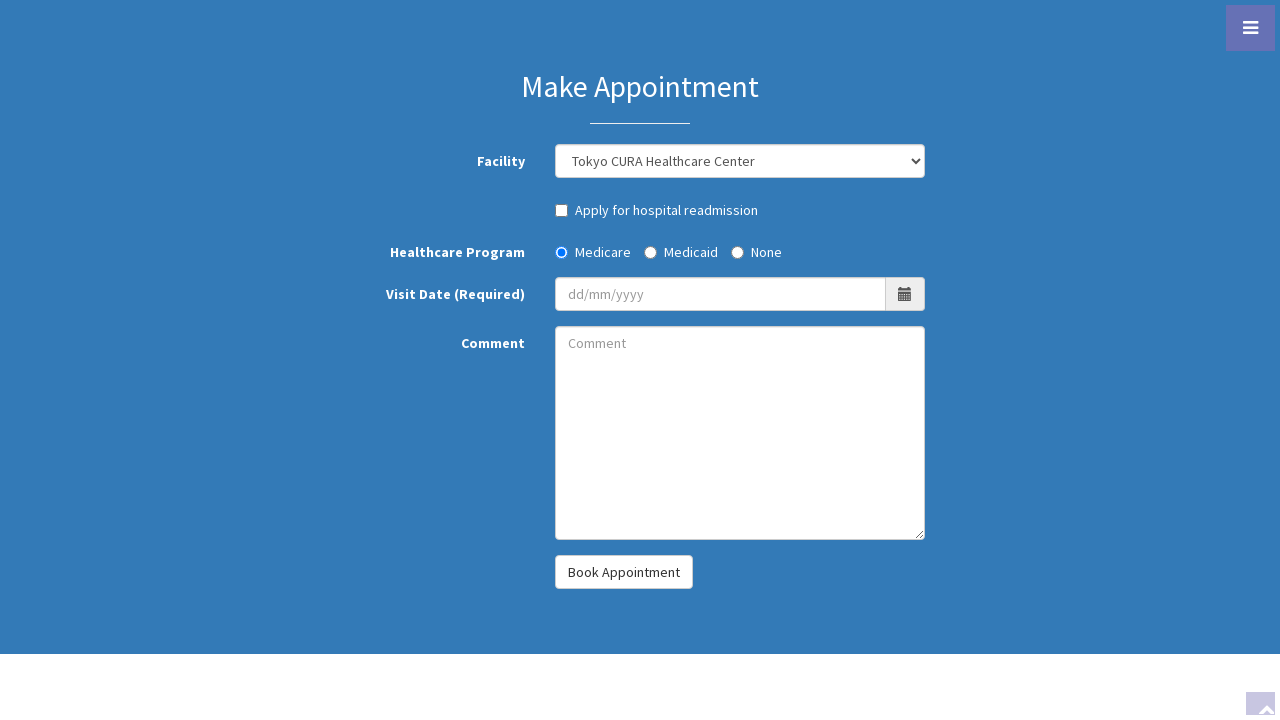

Successfully logged in and redirected to appointment page
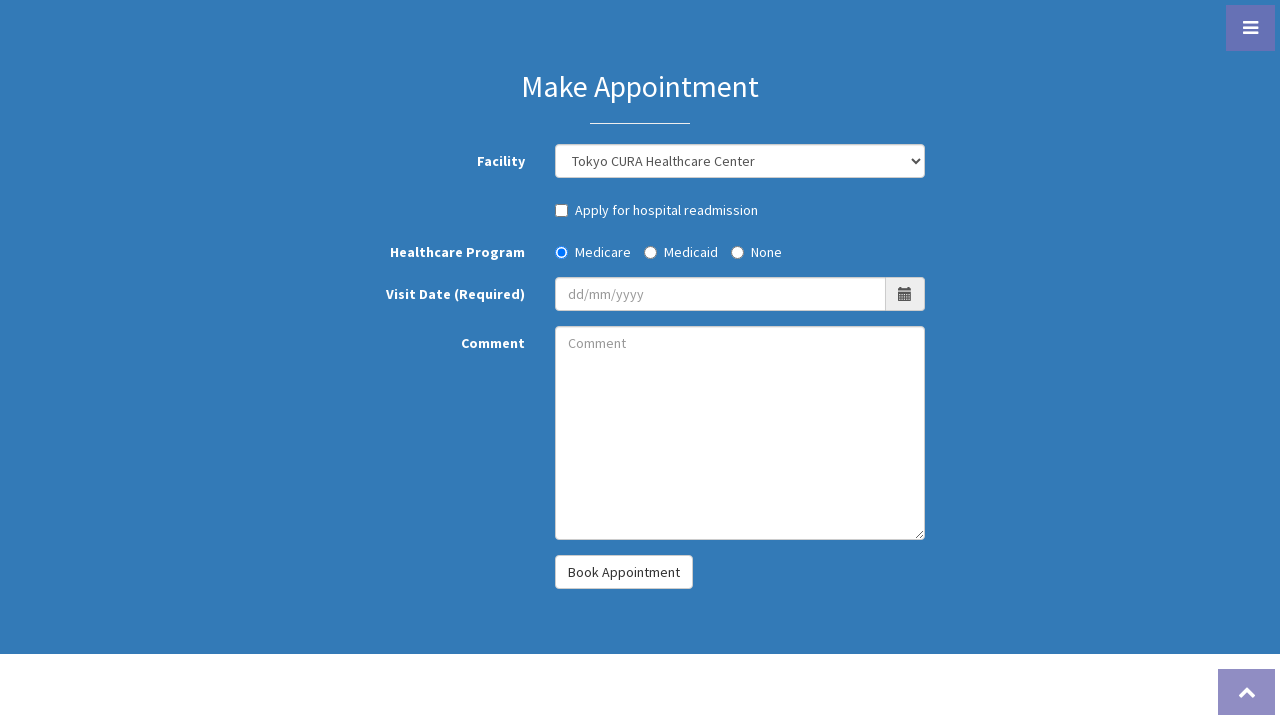

Opened menu by clicking hamburger icon at (1250, 28) on .fa-bars
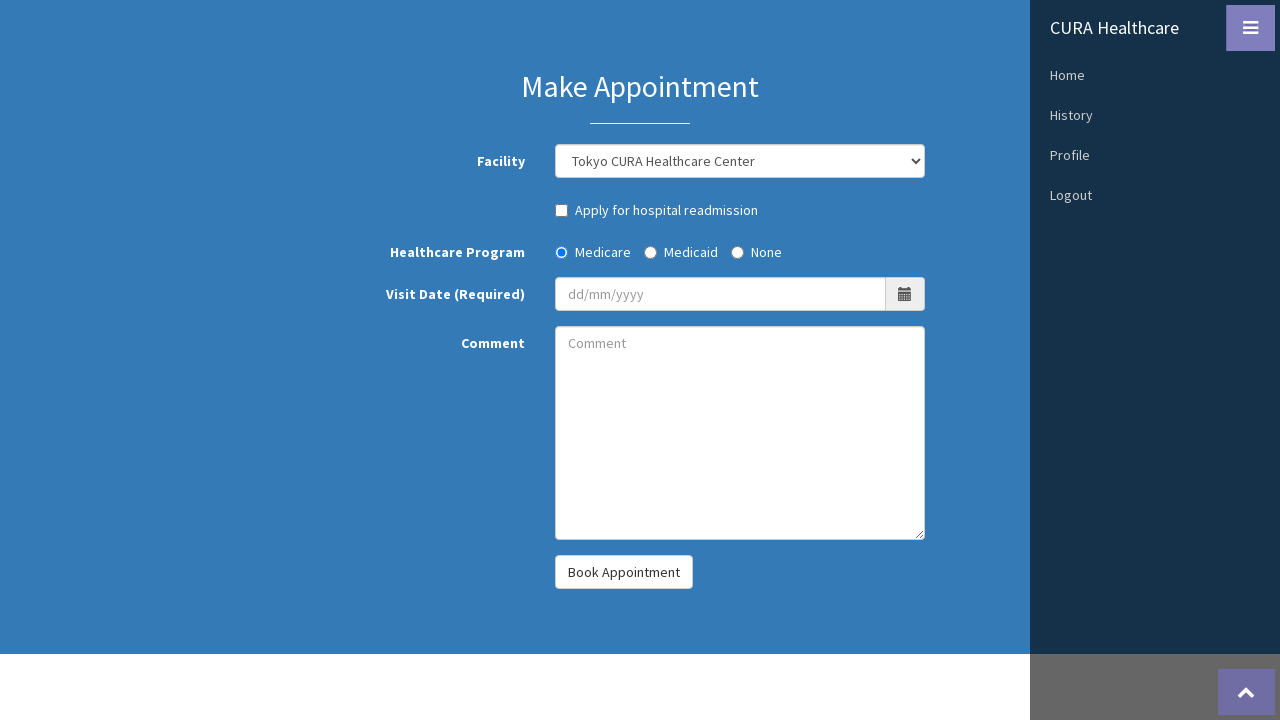

Clicked logout button at (1155, 195) on text=Logout
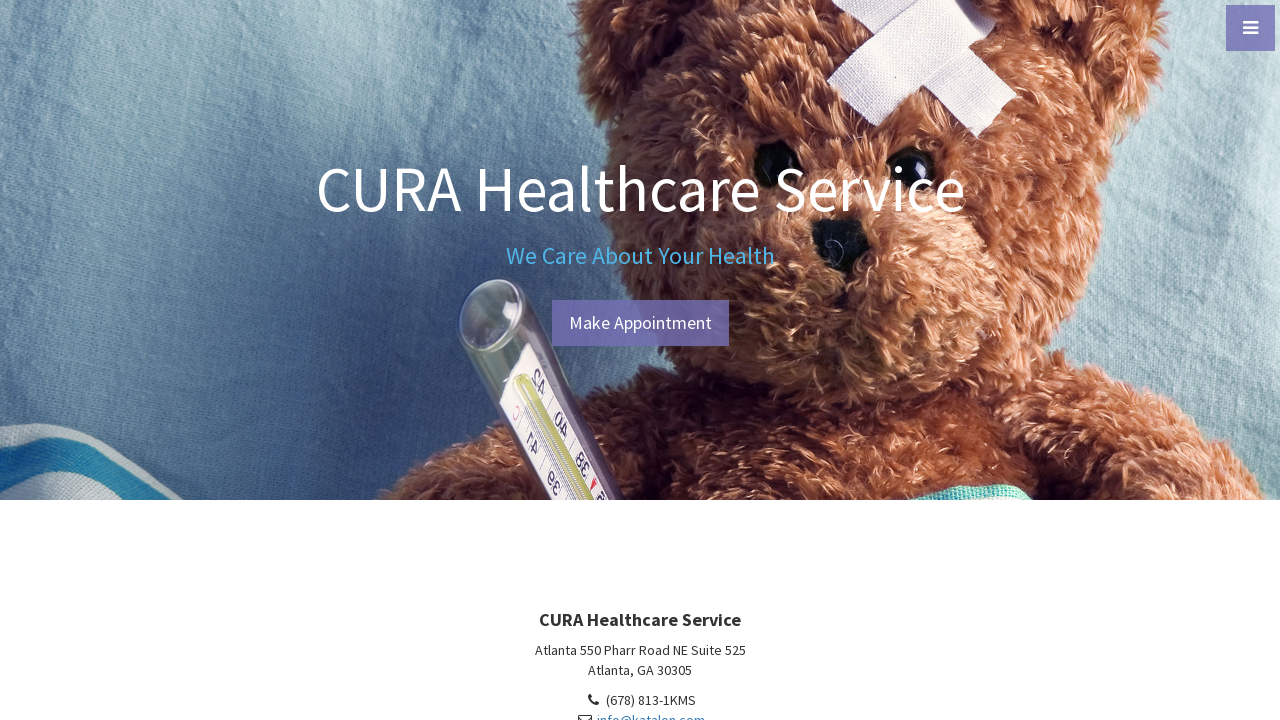

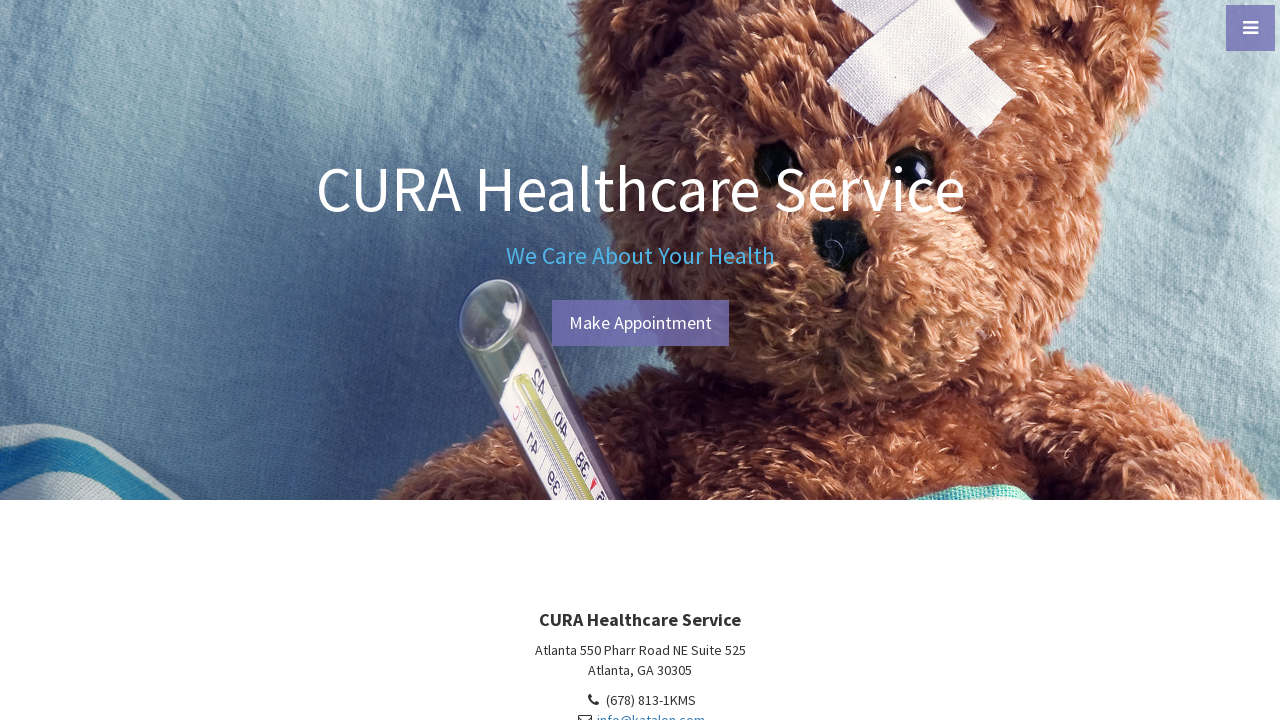